Navigates to the sortable data tables page and verifies that table data is accessible and readable

Starting URL: http://the-internet.herokuapp.com/

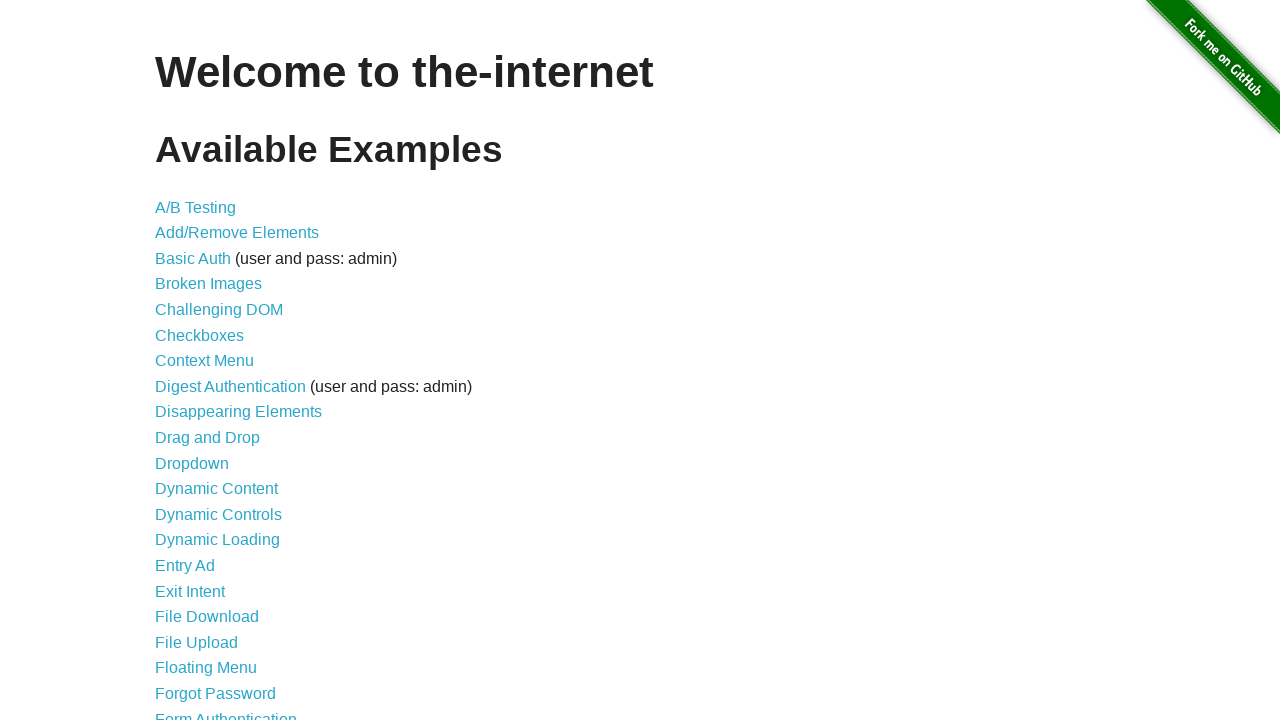

Clicked on Sortable Data Tables link at (230, 574) on text=Sortable Data Tables
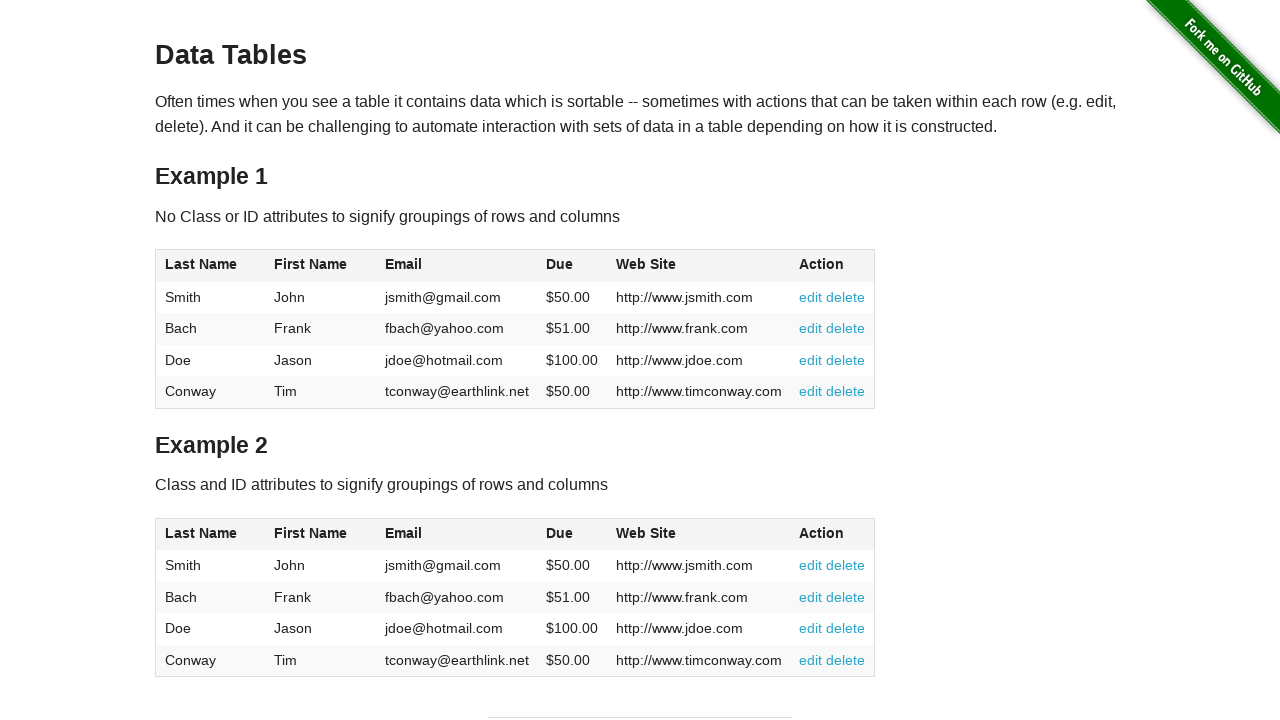

Table #table1 loaded and is visible
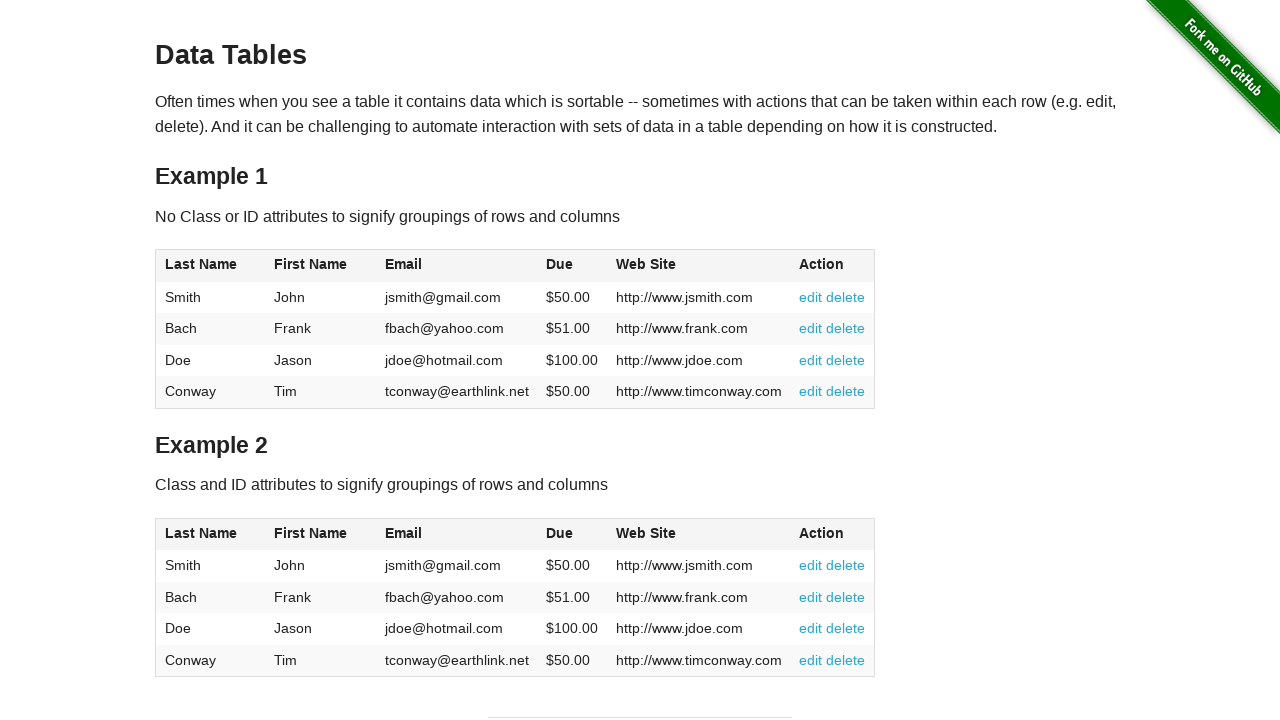

Table headers are present and accessible
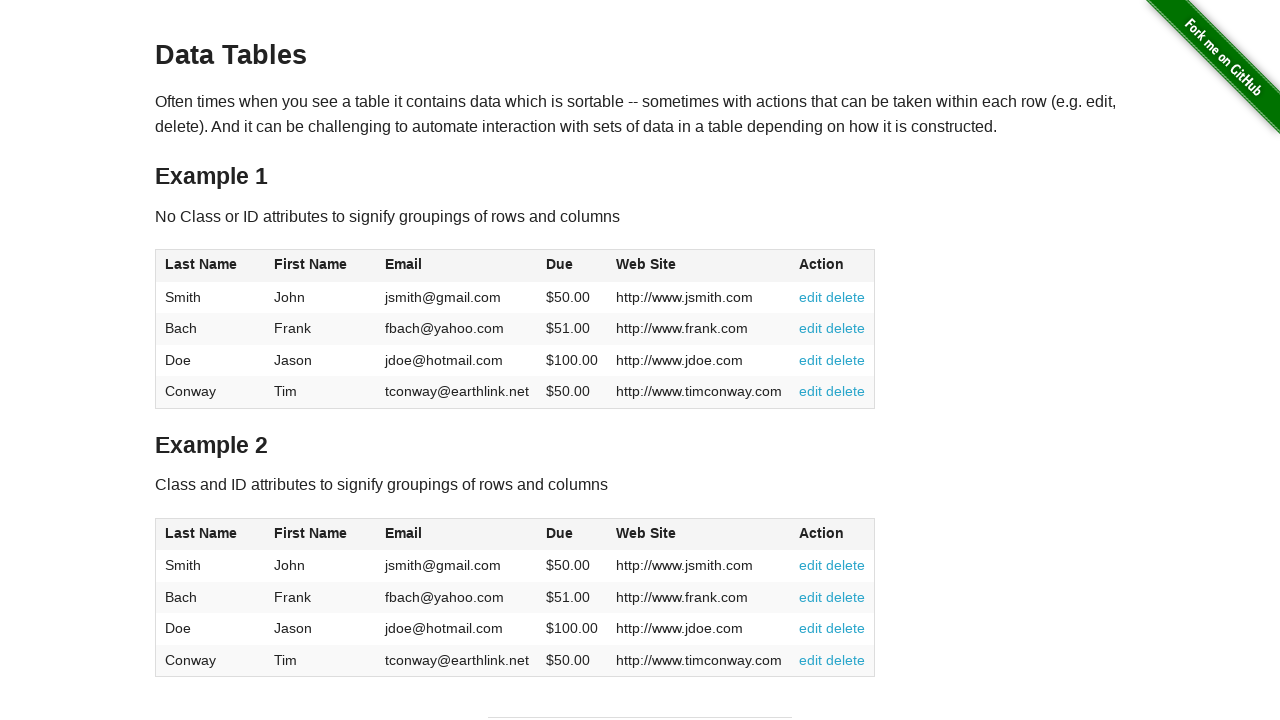

Table body rows are present and accessible
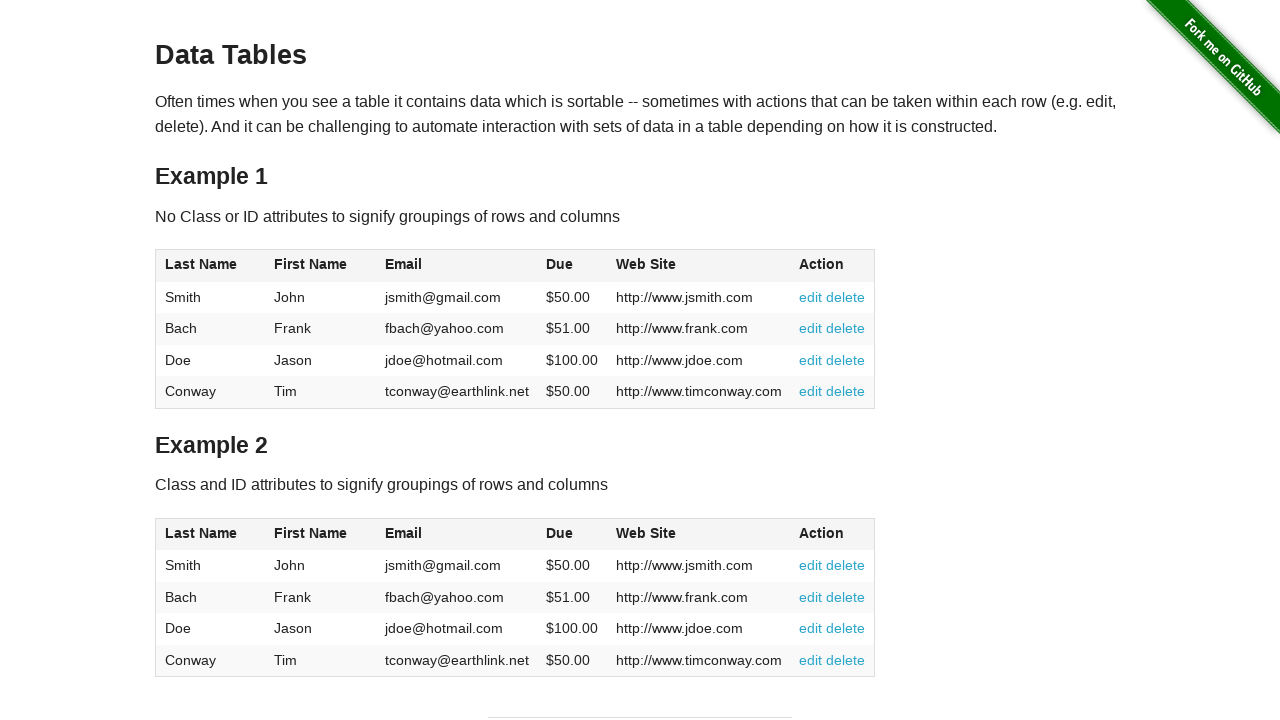

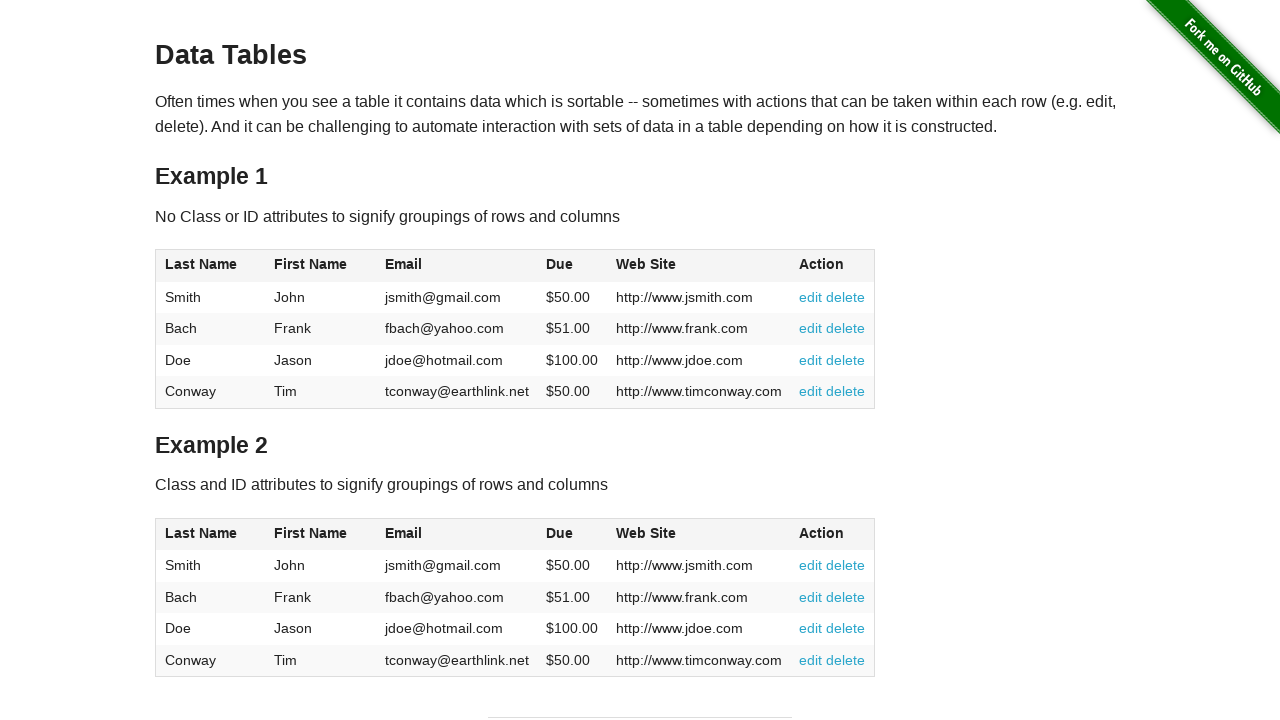